Tests prompt alert functionality by clicking a button to trigger the alert, entering text into the prompt, and verifying the entered text is displayed on the page

Starting URL: https://www.leafground.com/alert.xhtml

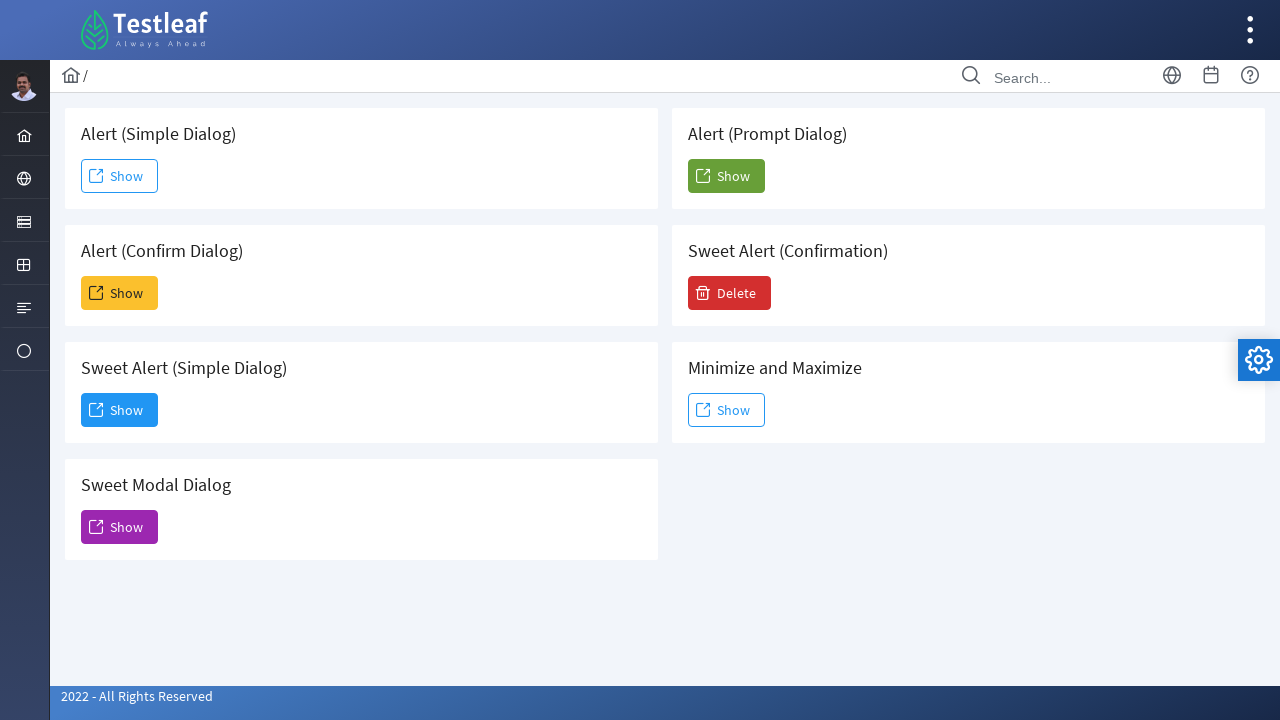

Clicked button to trigger prompt alert at (726, 176) on xpath=(//span[text()='Show'])[5]
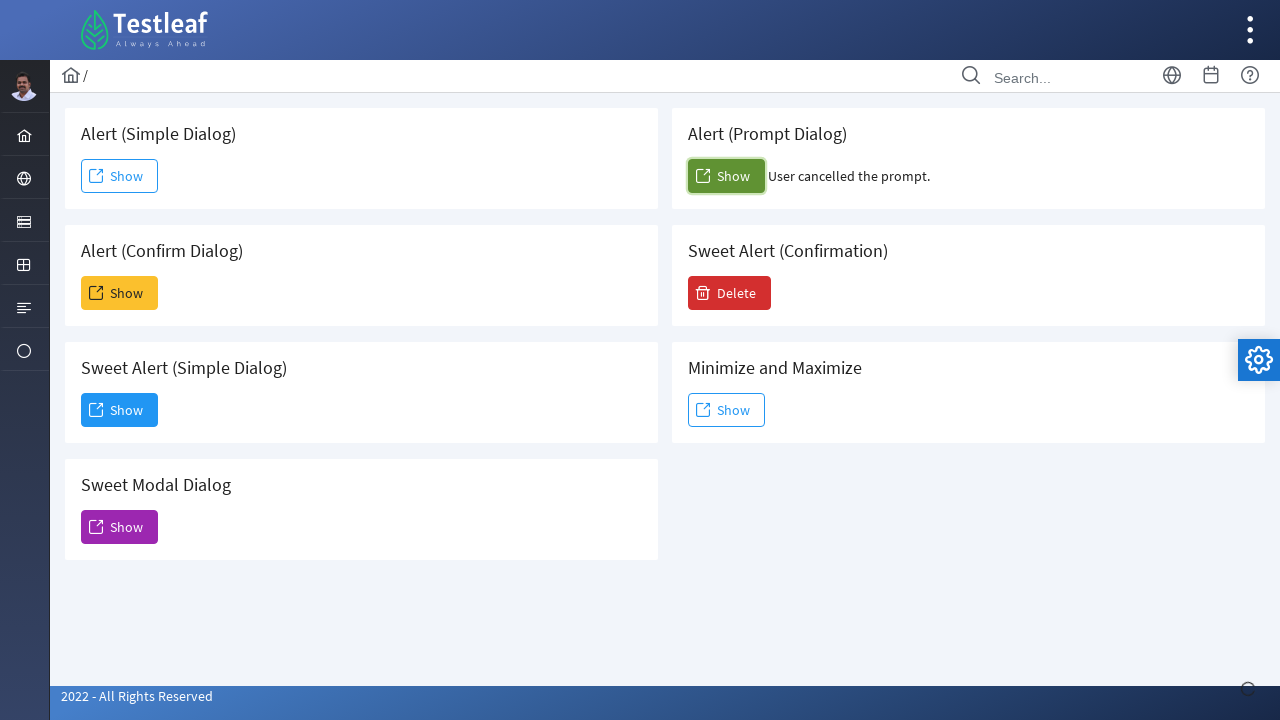

Set up dialog handler to accept prompt with text 'Subraja'
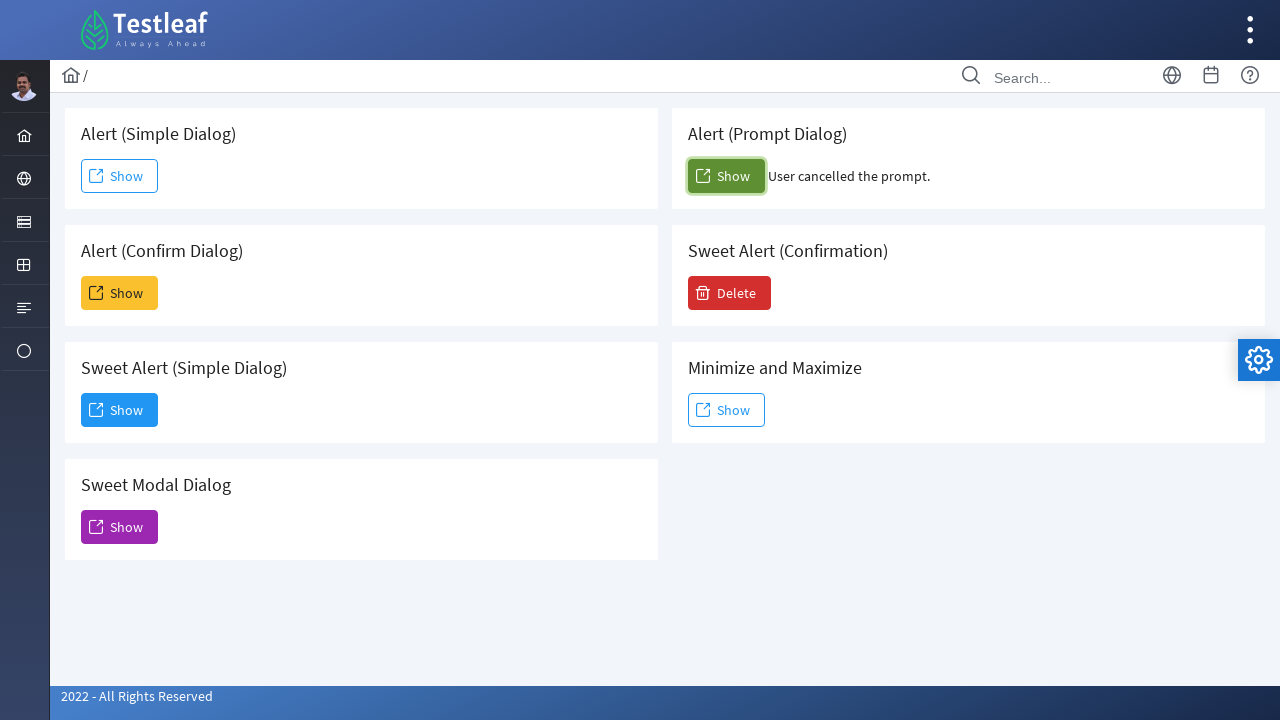

Waited for result element to load
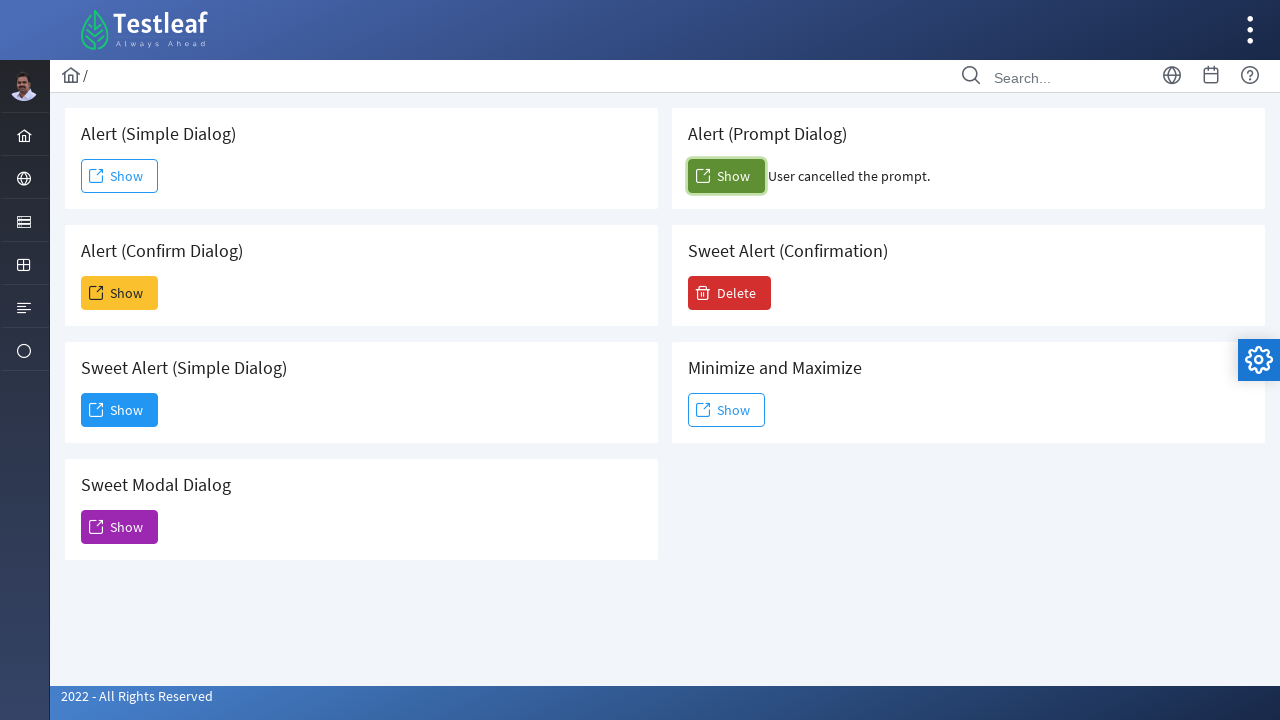

Retrieved result text from confirmation element
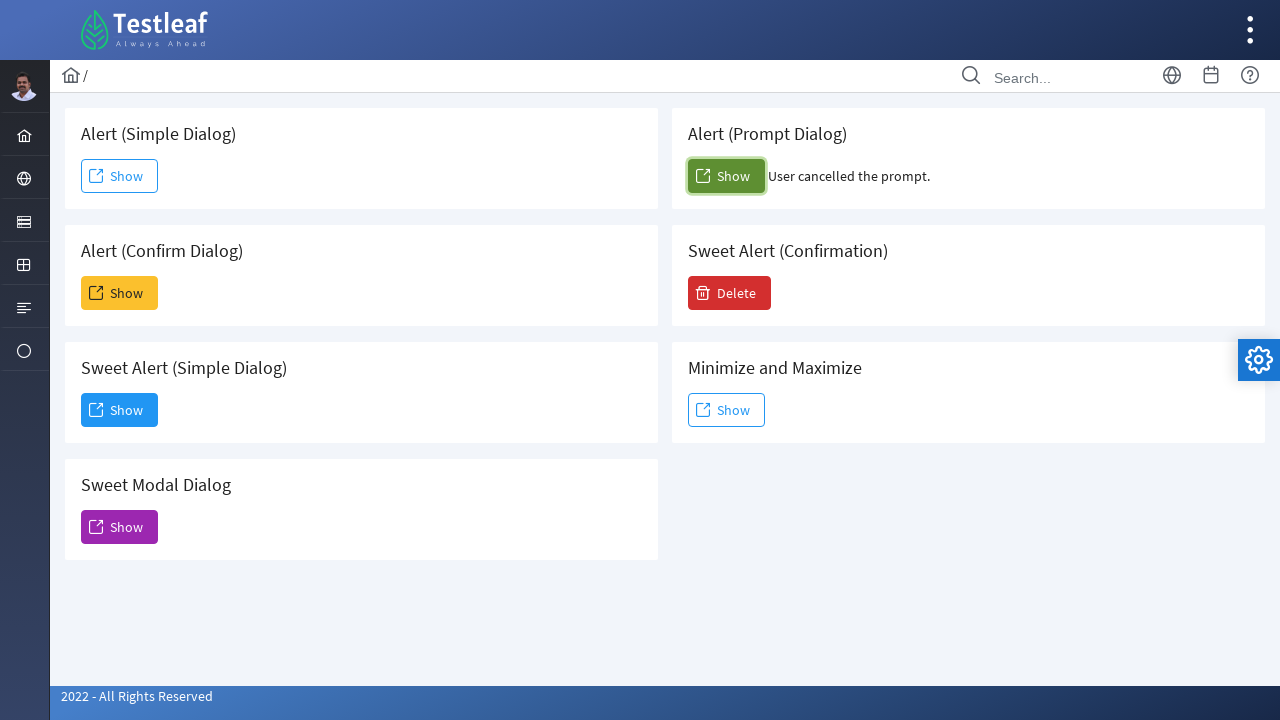

Name 'Subraja' was not found in the result text
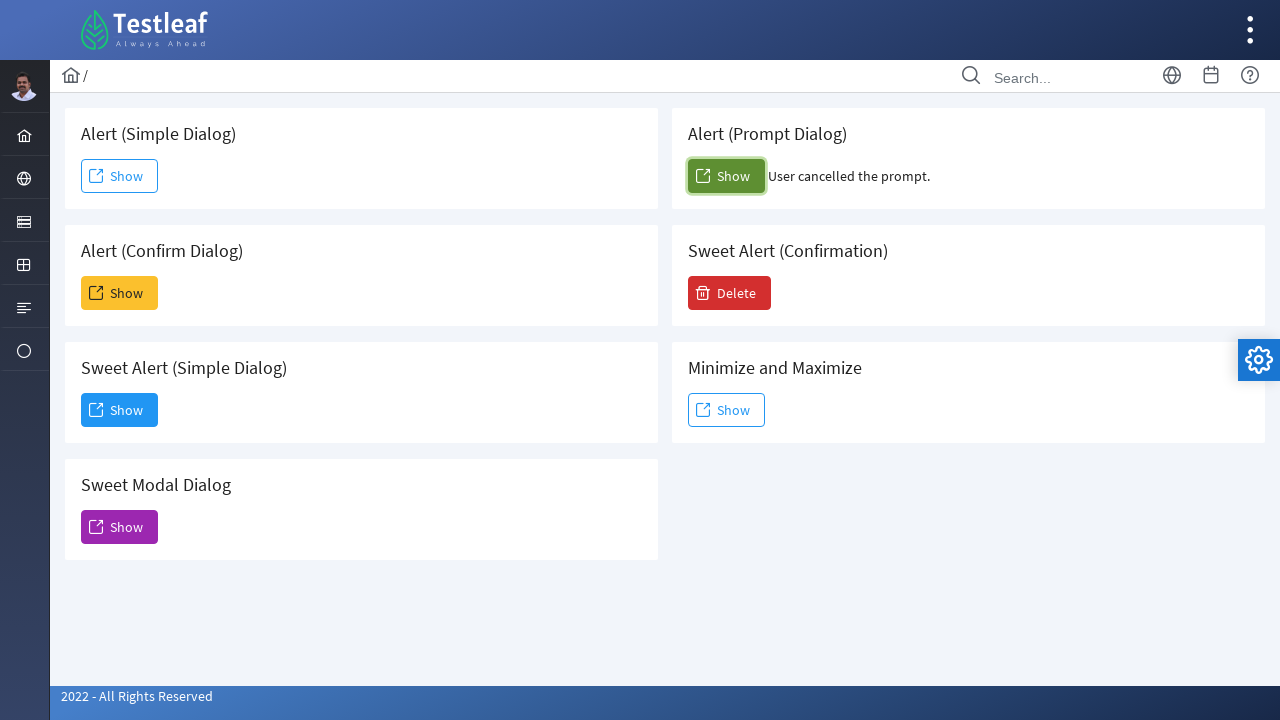

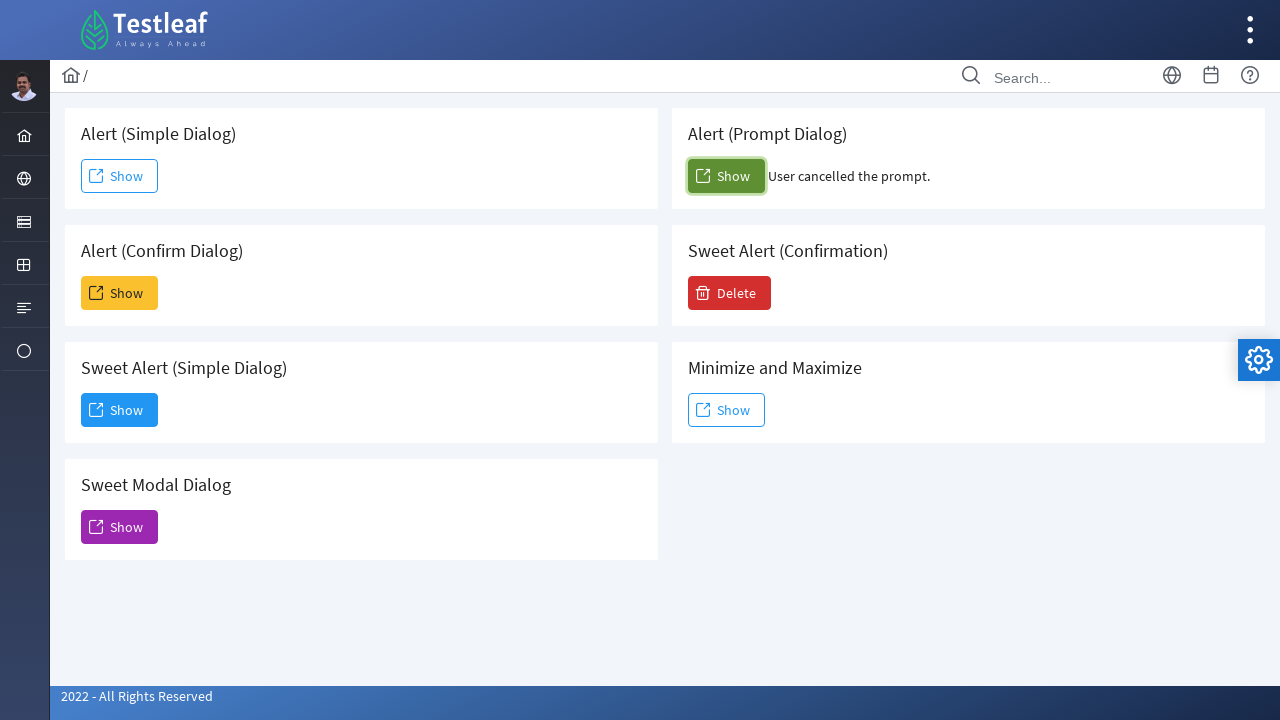